Tests that the GitHub link is visible, has the correct href attribute, and displays the GitHub icon

Starting URL: https://aicrafter.info

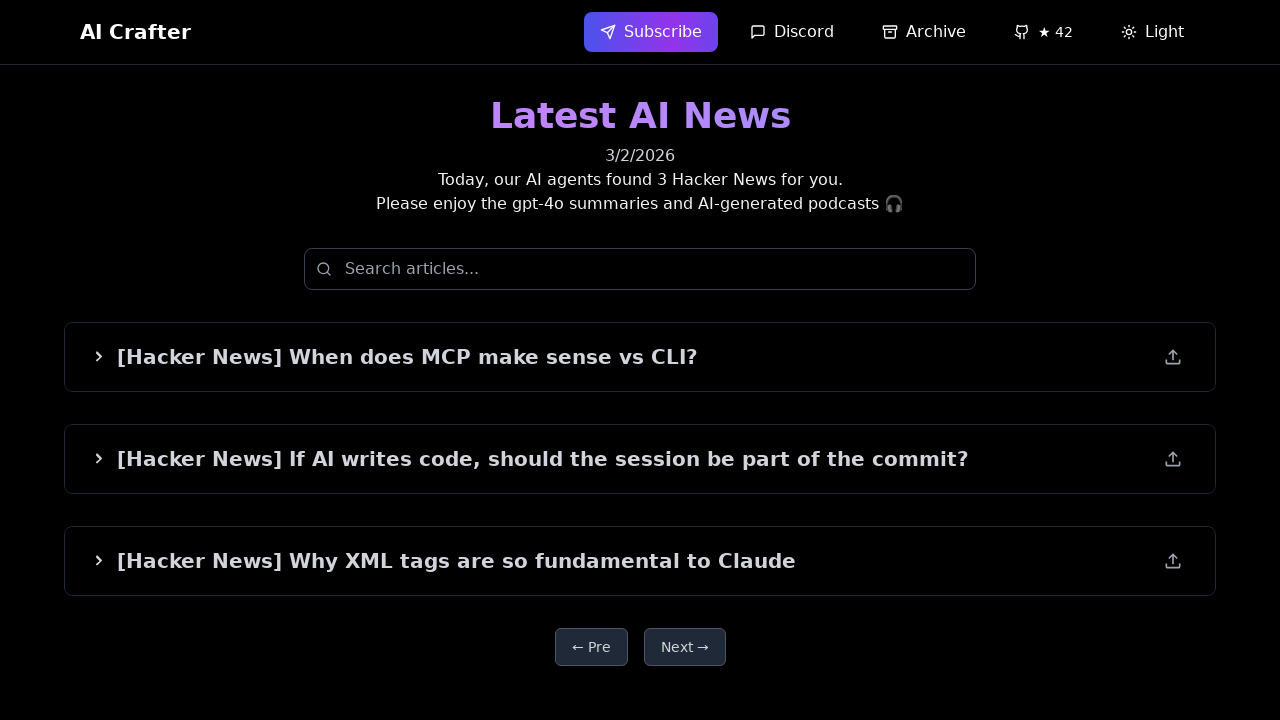

GitHub link became visible
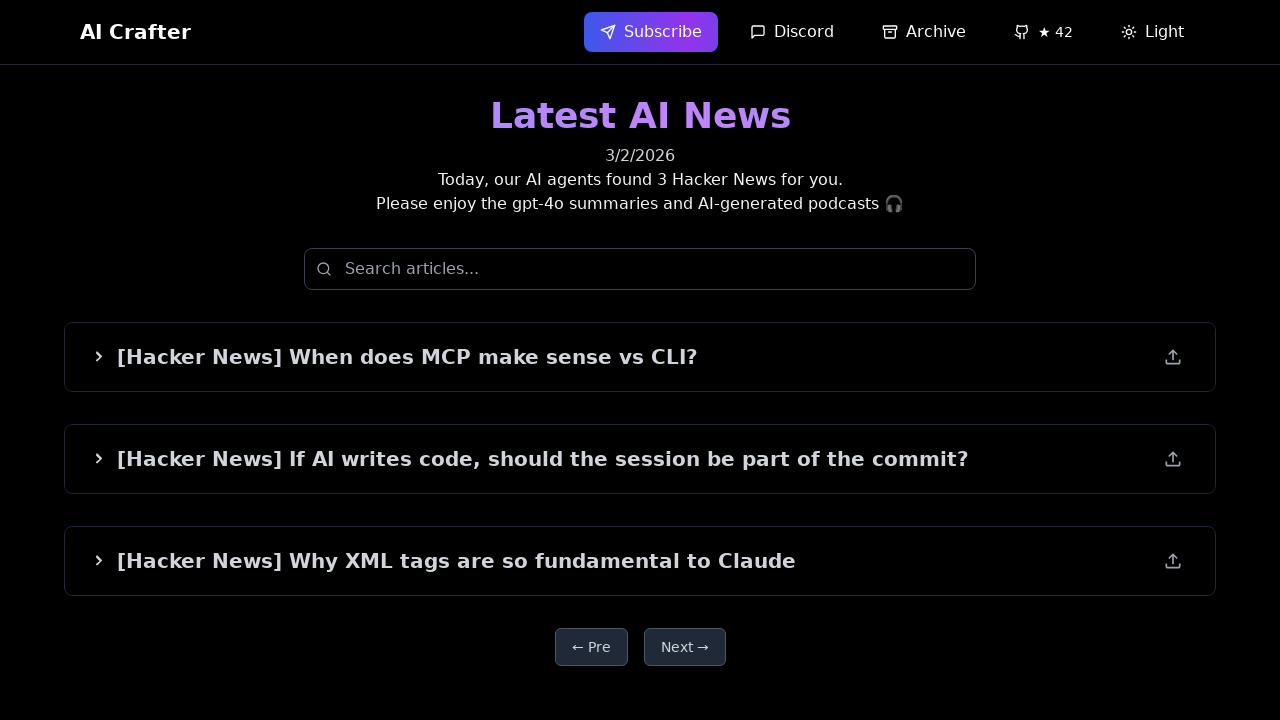

Verified GitHub link href is correct: https://github.com/AICrafterZheng/AI-Frontiers-Digest
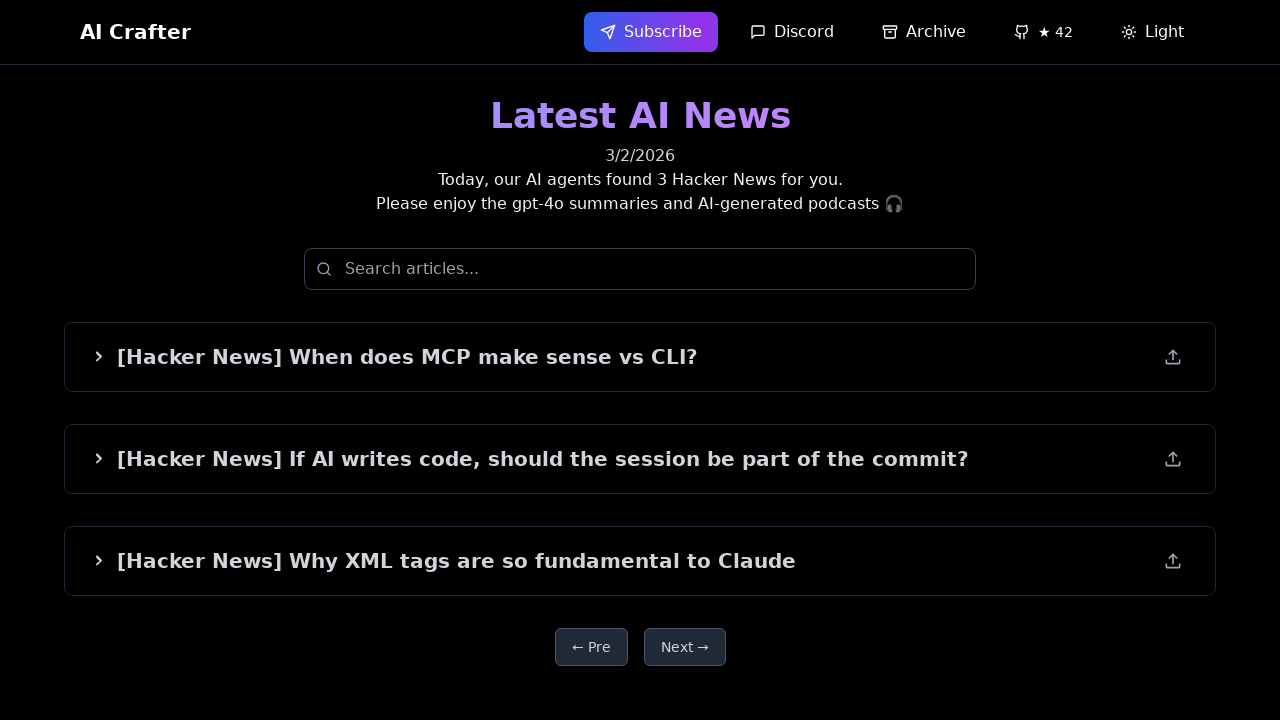

GitHub icon is visible
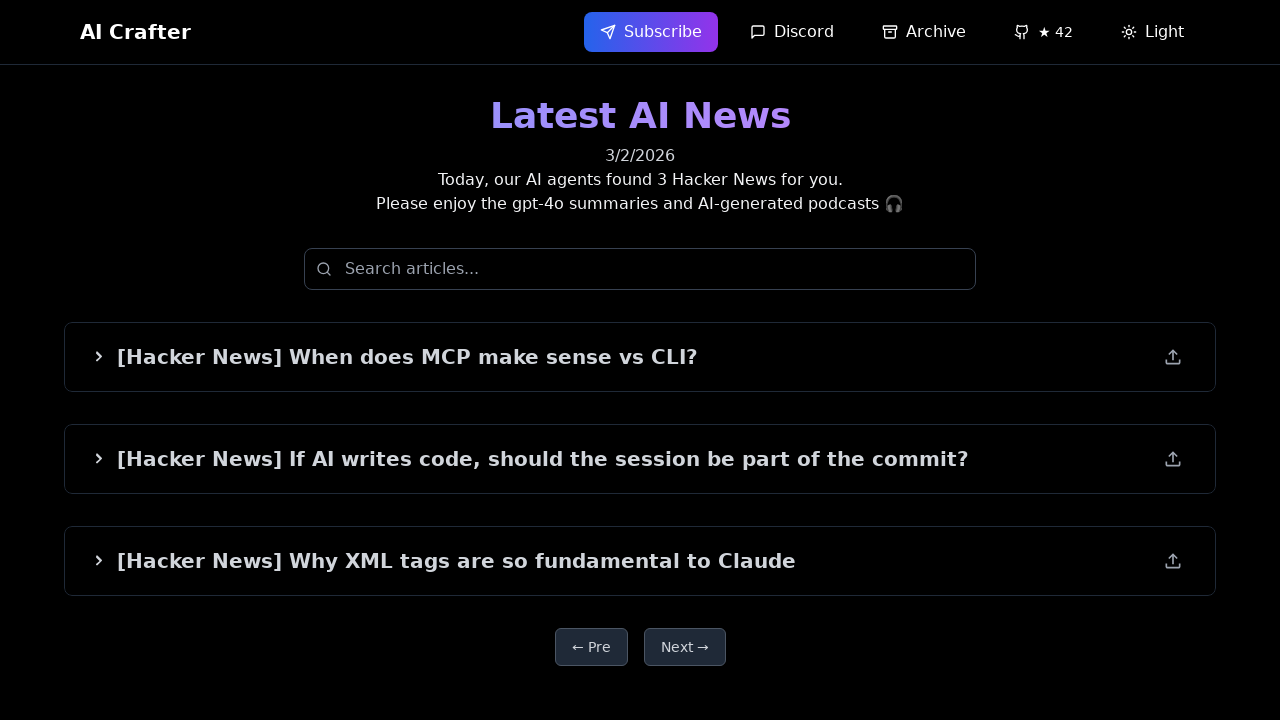

Stars count is visible on GitHub link
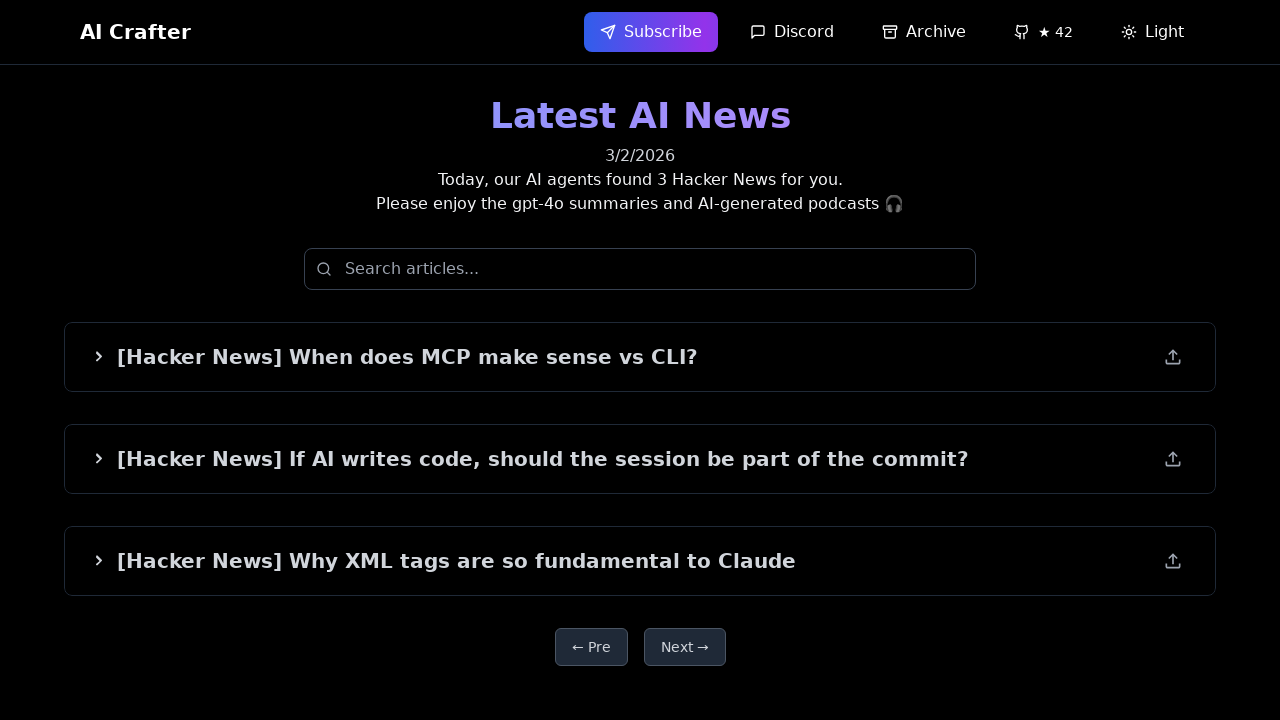

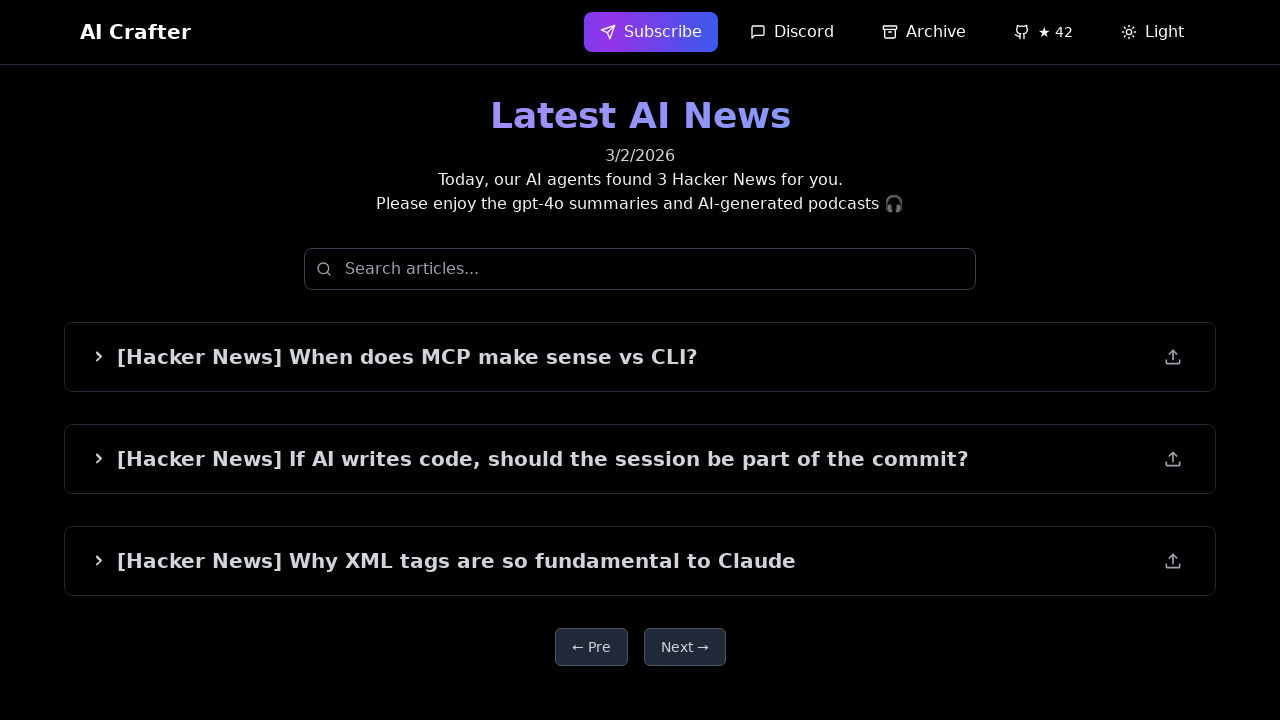